Tests marking all todo items as completed using the toggle-all checkbox

Starting URL: https://demo.playwright.dev/todomvc

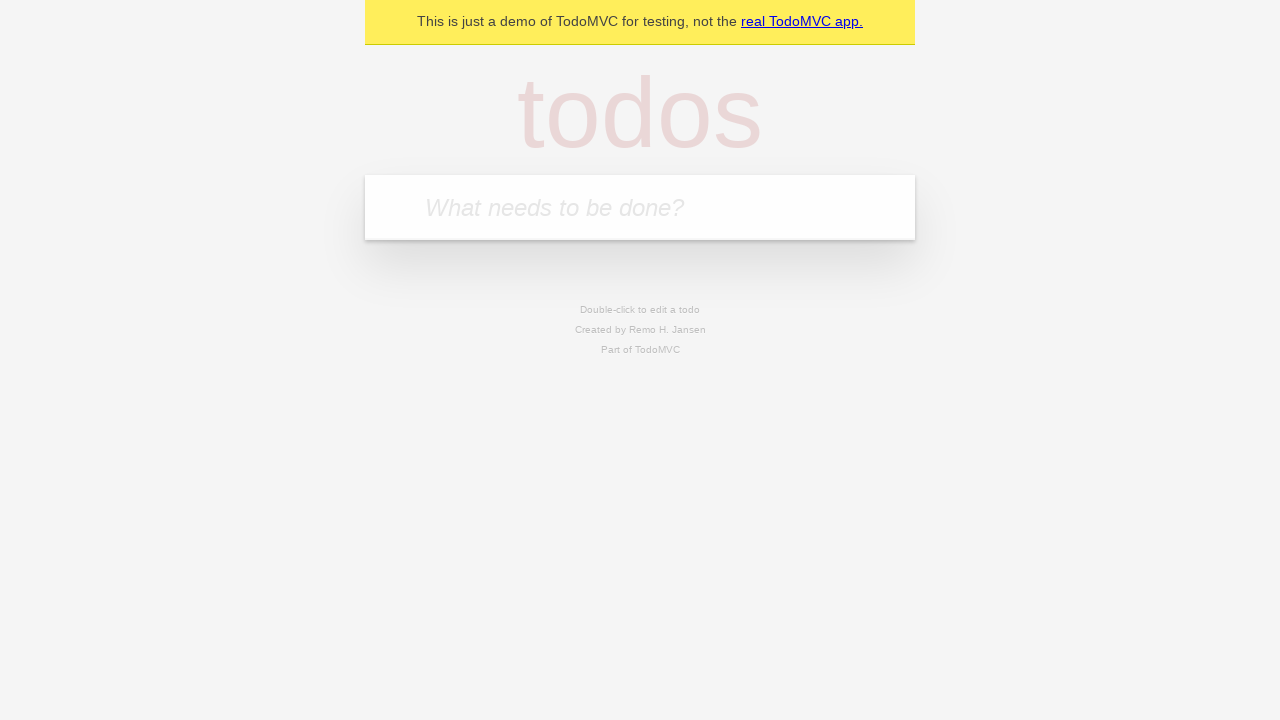

Filled new todo field with 'buy some cheese' on internal:attr=[placeholder="What needs to be done?"i]
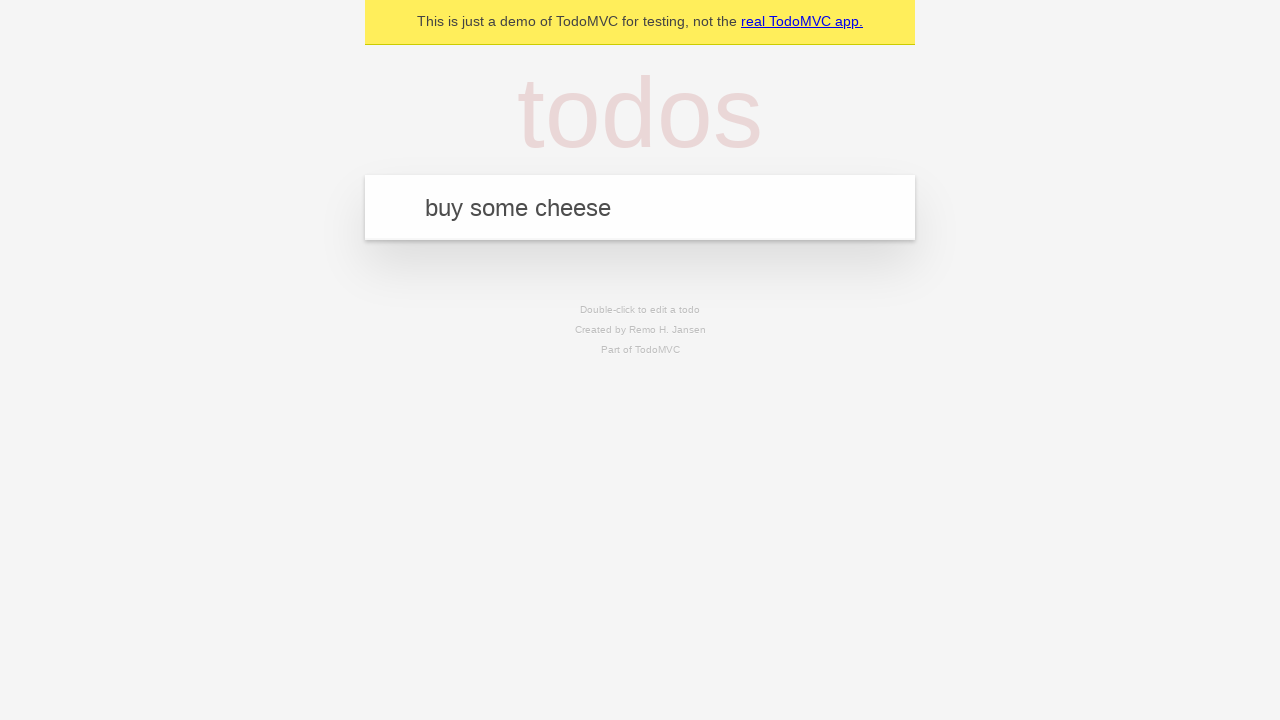

Pressed Enter to create todo 'buy some cheese' on internal:attr=[placeholder="What needs to be done?"i]
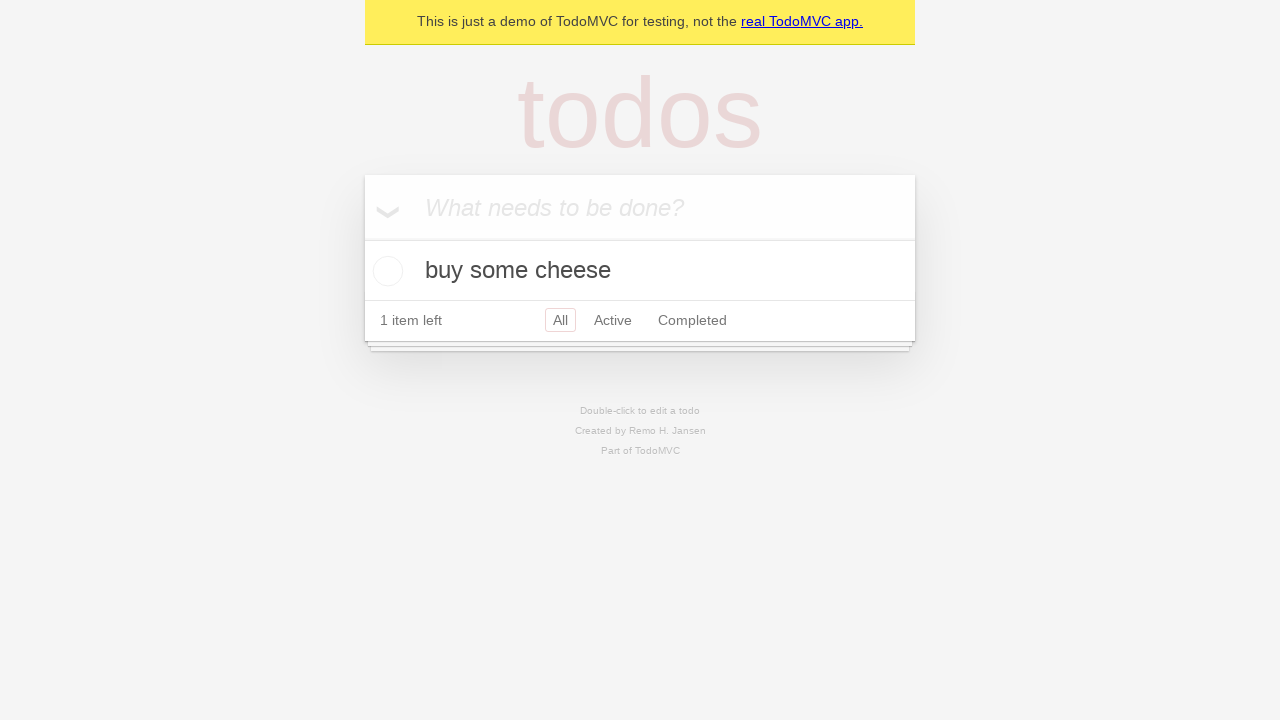

Filled new todo field with 'feed the cat' on internal:attr=[placeholder="What needs to be done?"i]
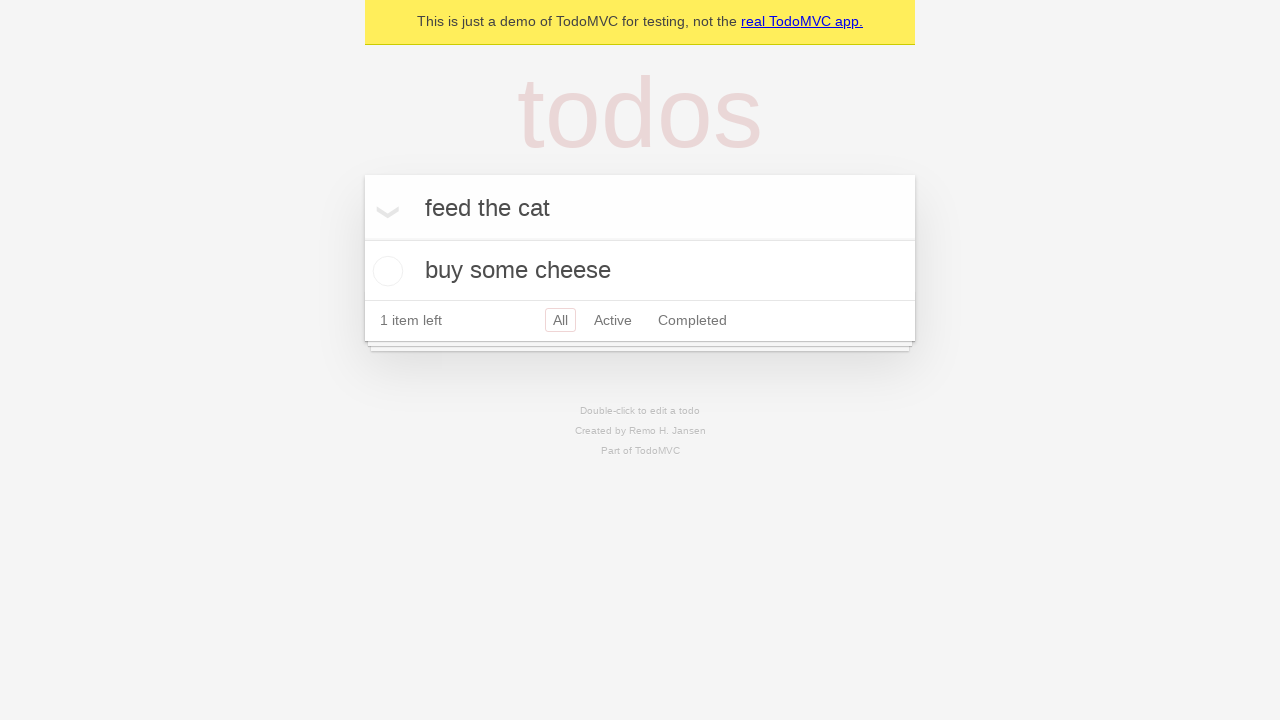

Pressed Enter to create todo 'feed the cat' on internal:attr=[placeholder="What needs to be done?"i]
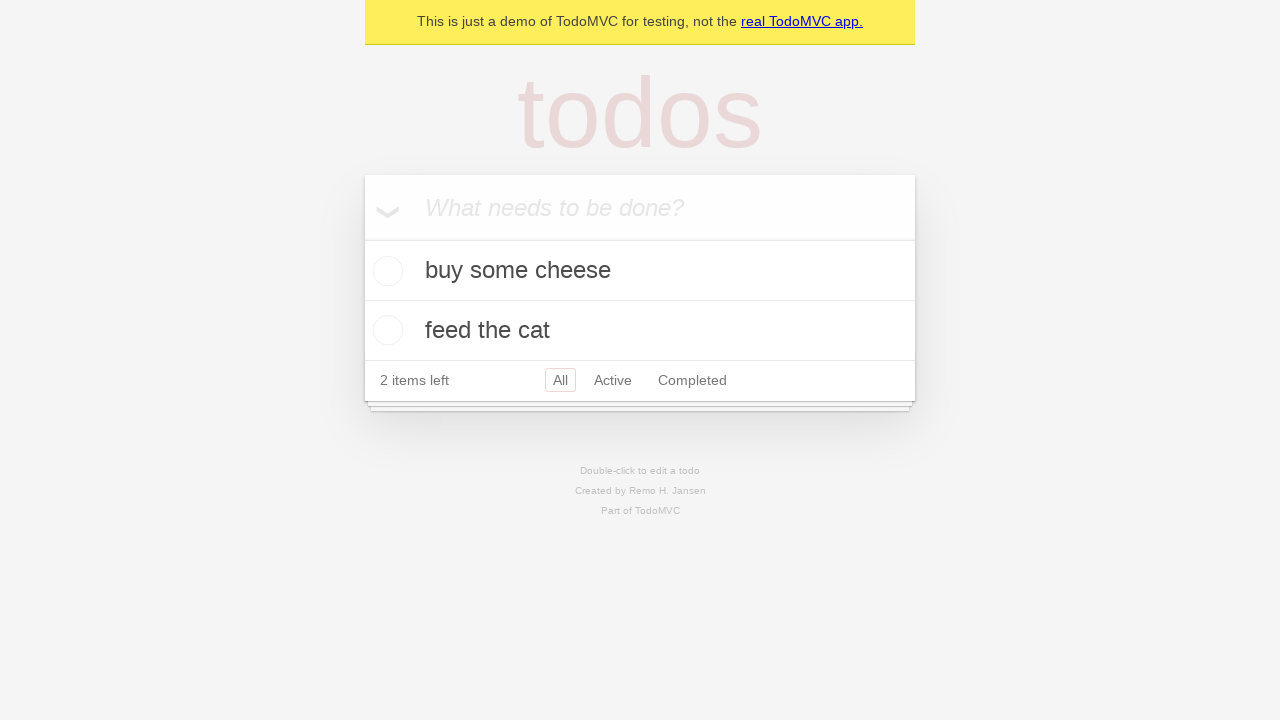

Filled new todo field with 'book a doctors appointment' on internal:attr=[placeholder="What needs to be done?"i]
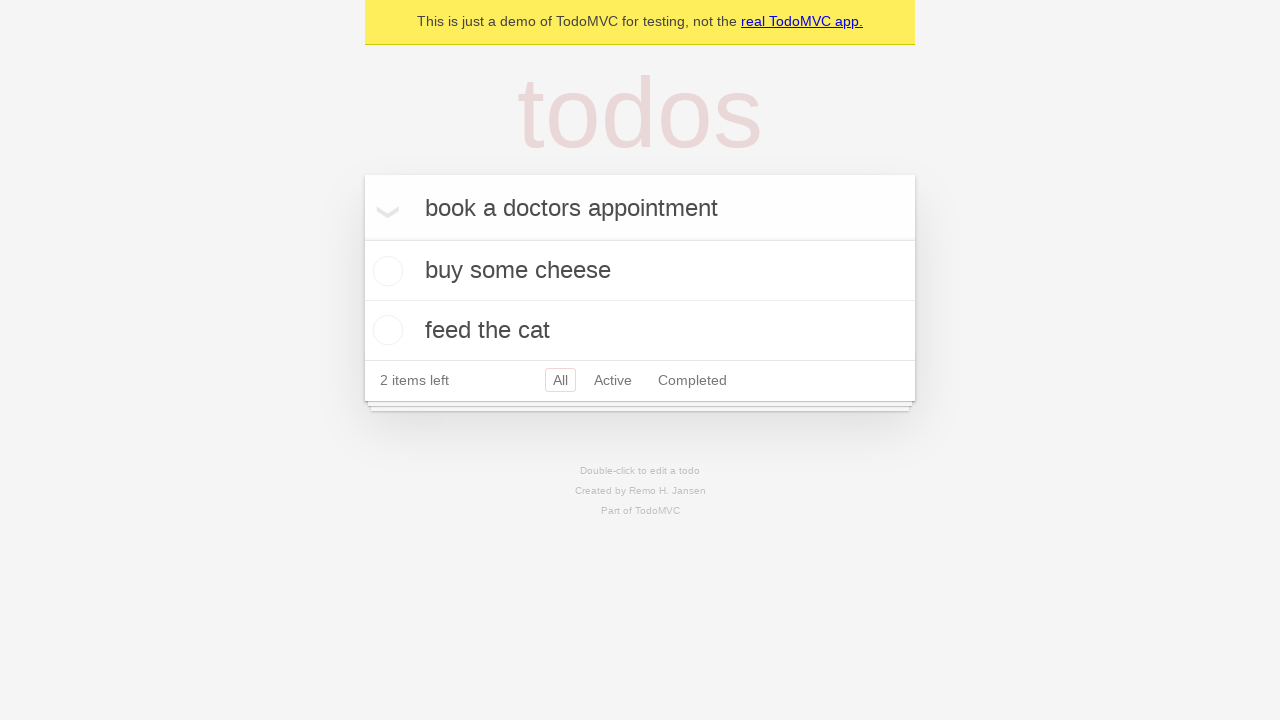

Pressed Enter to create todo 'book a doctors appointment' on internal:attr=[placeholder="What needs to be done?"i]
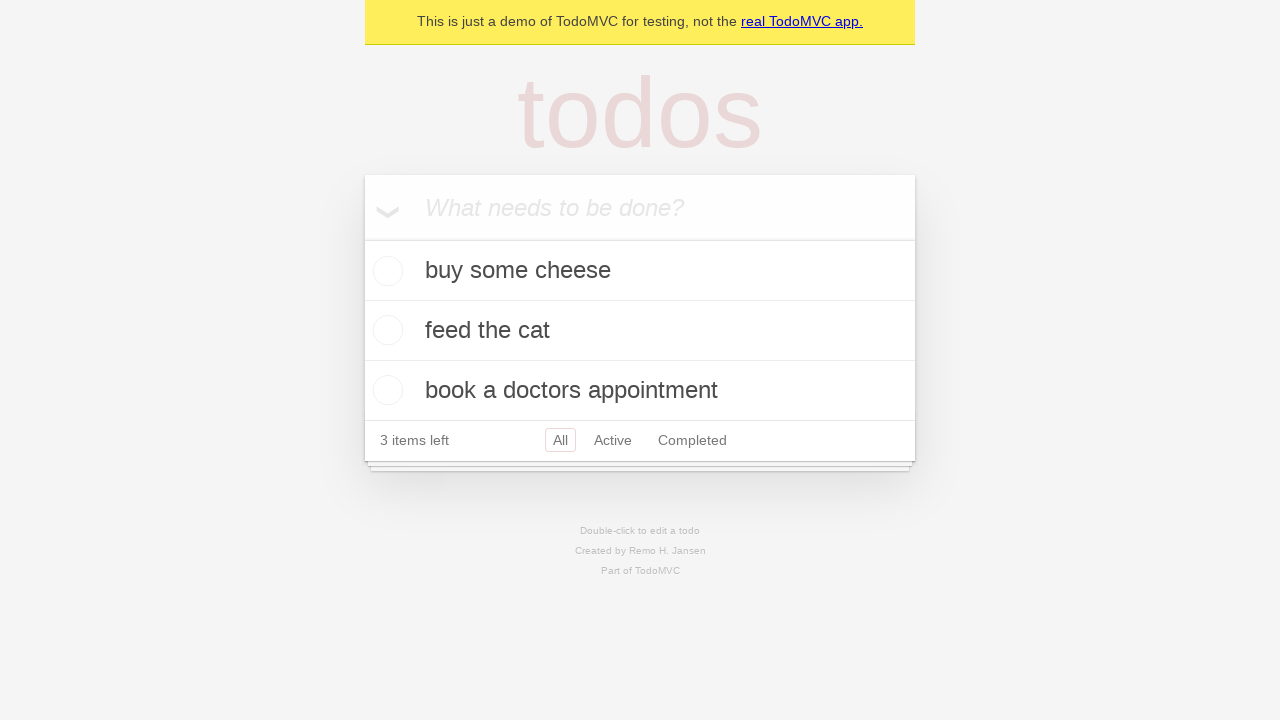

Clicked 'Mark all as complete' checkbox at (362, 238) on internal:label="Mark all as complete"i
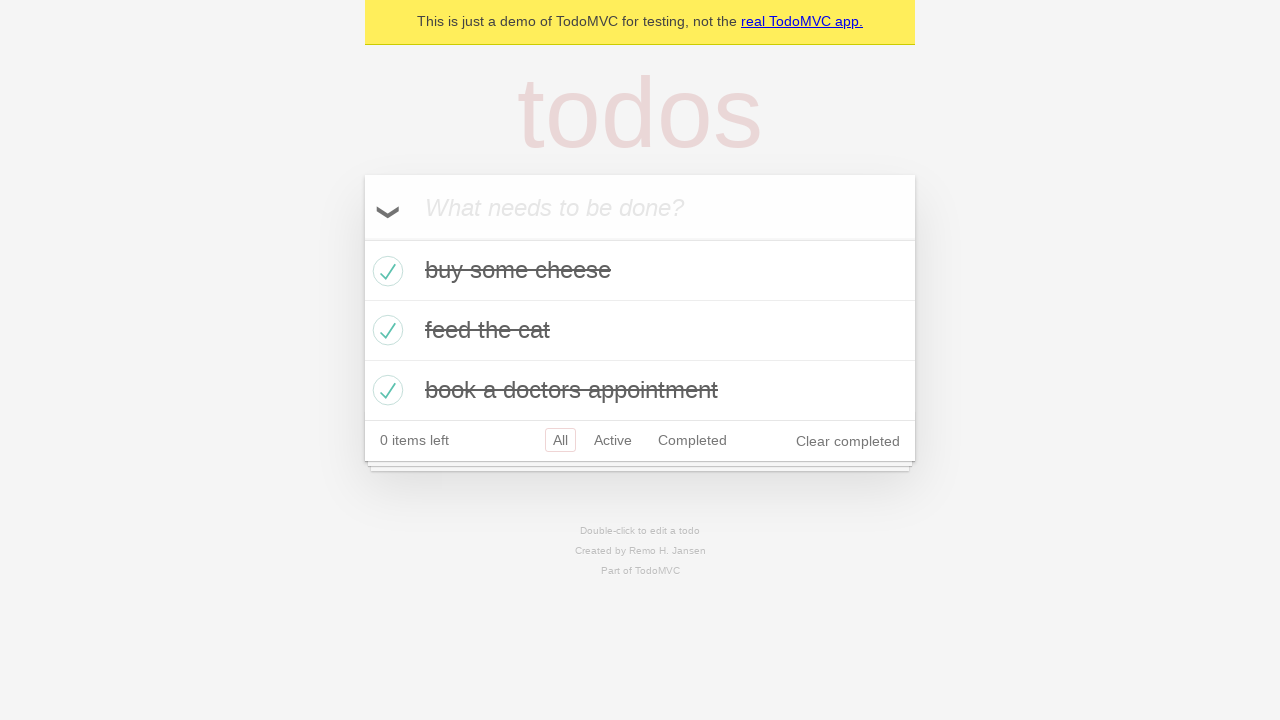

All todo items marked as completed
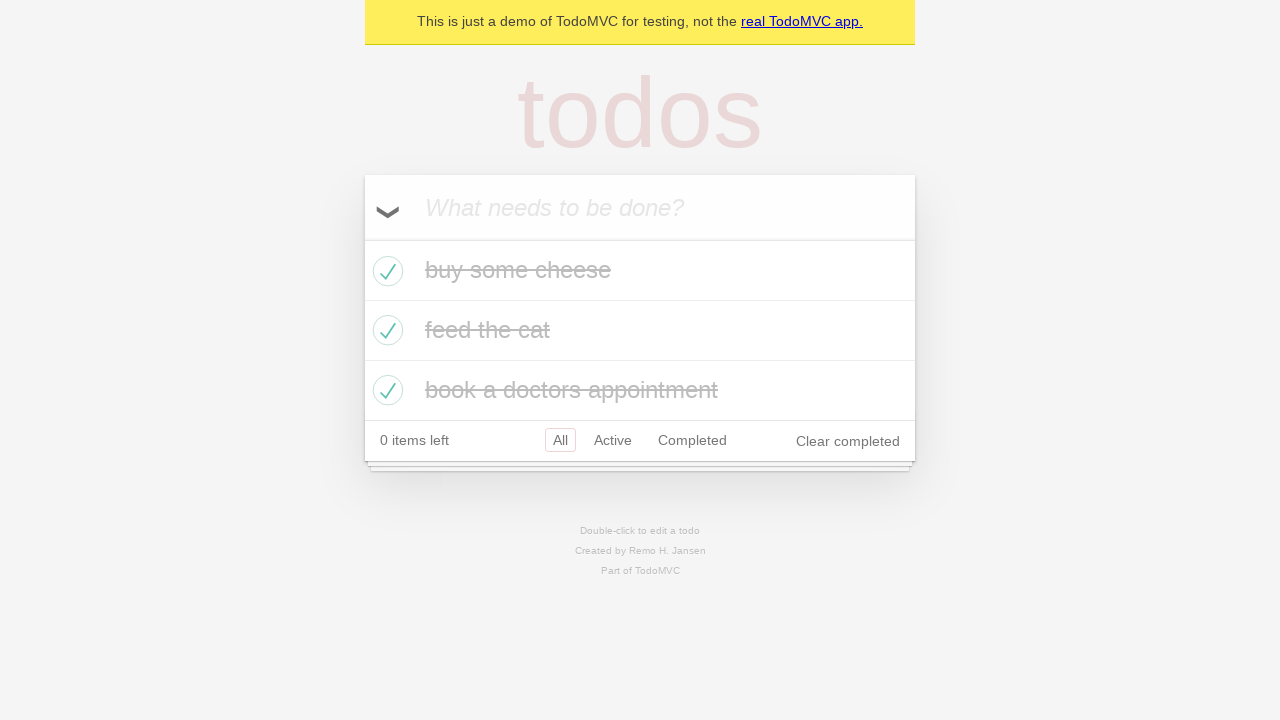

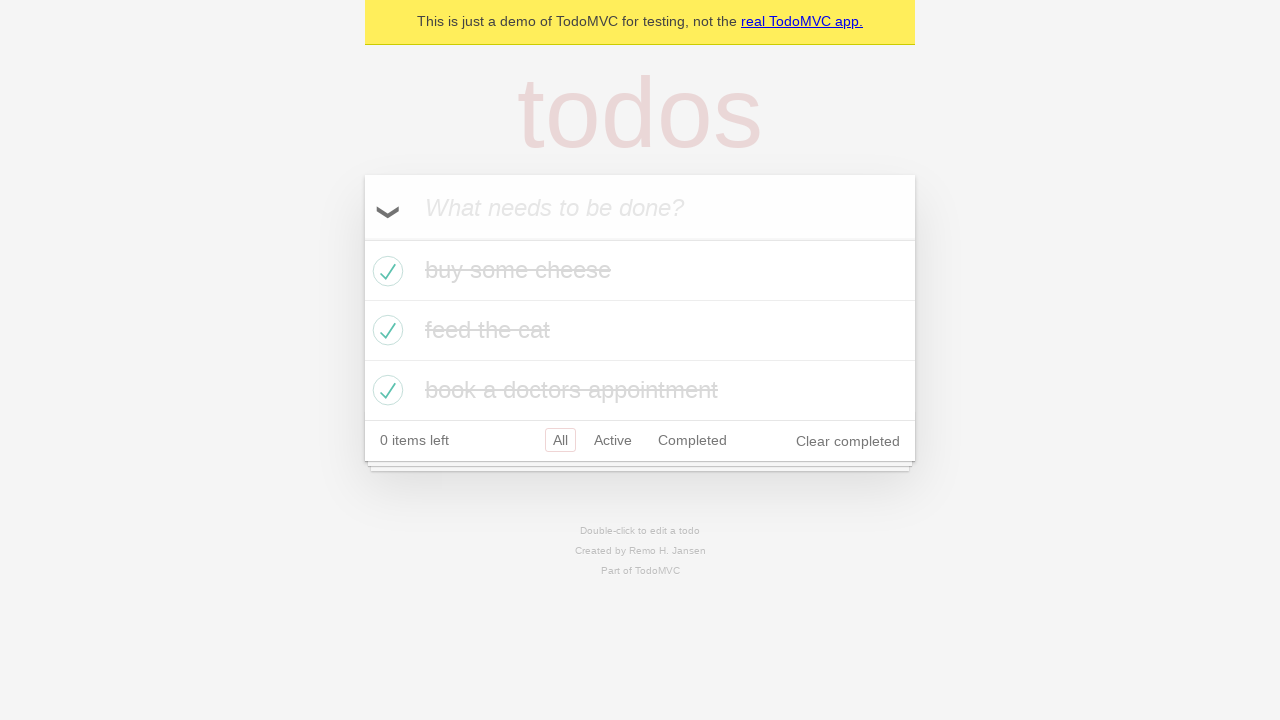